Tests a timer-based alert that appears after 5 seconds and accepts it

Starting URL: https://demoqa.com/alerts

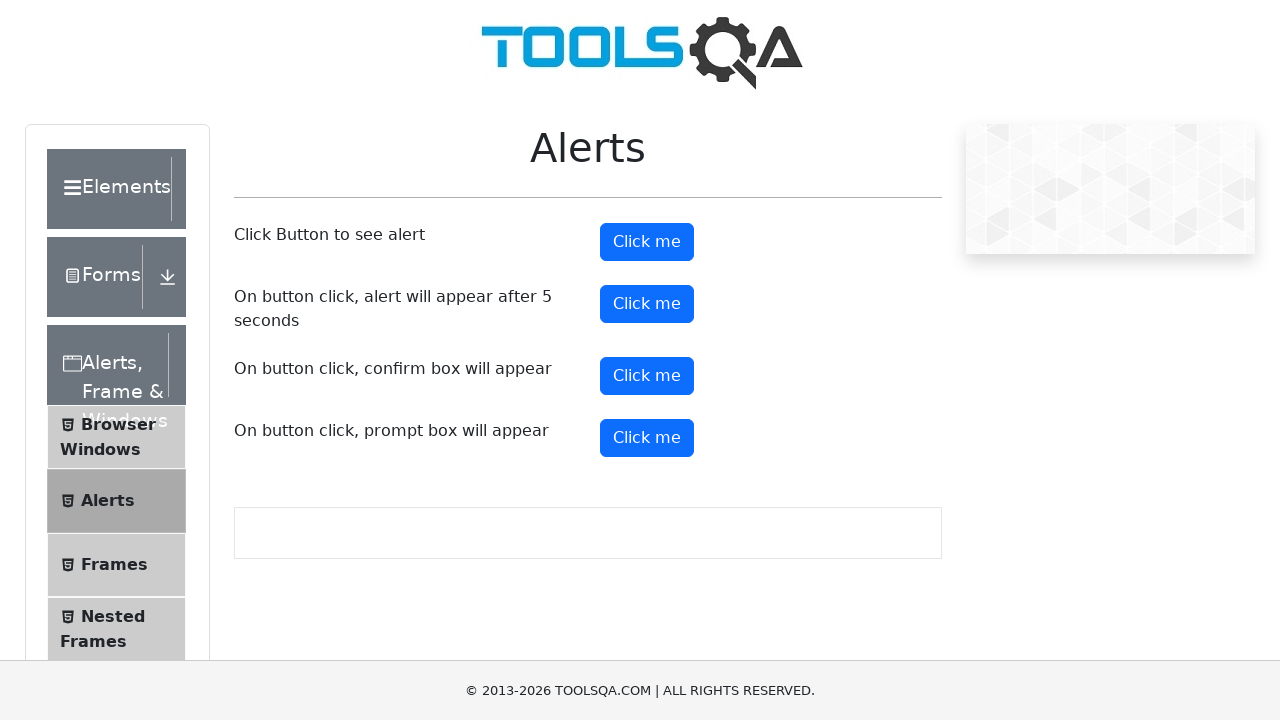

Set up dialog handler to auto-accept alerts
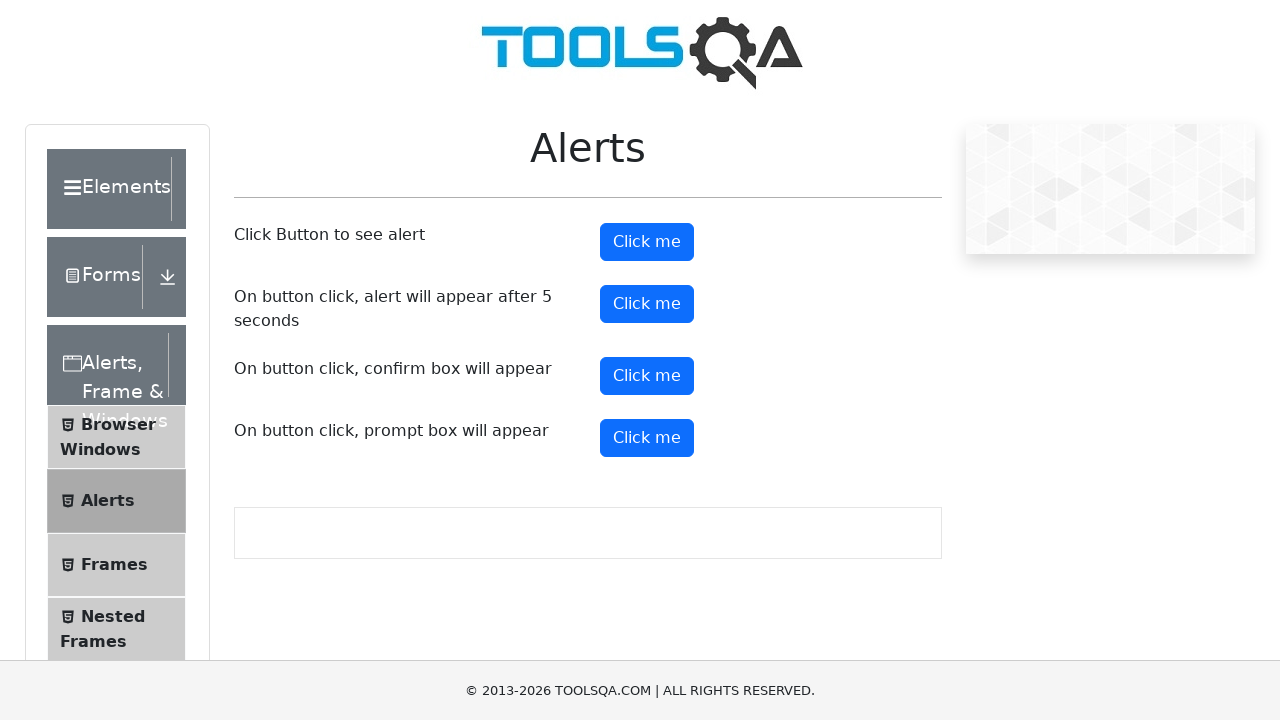

Clicked the timer alert button at (647, 304) on #timerAlertButton
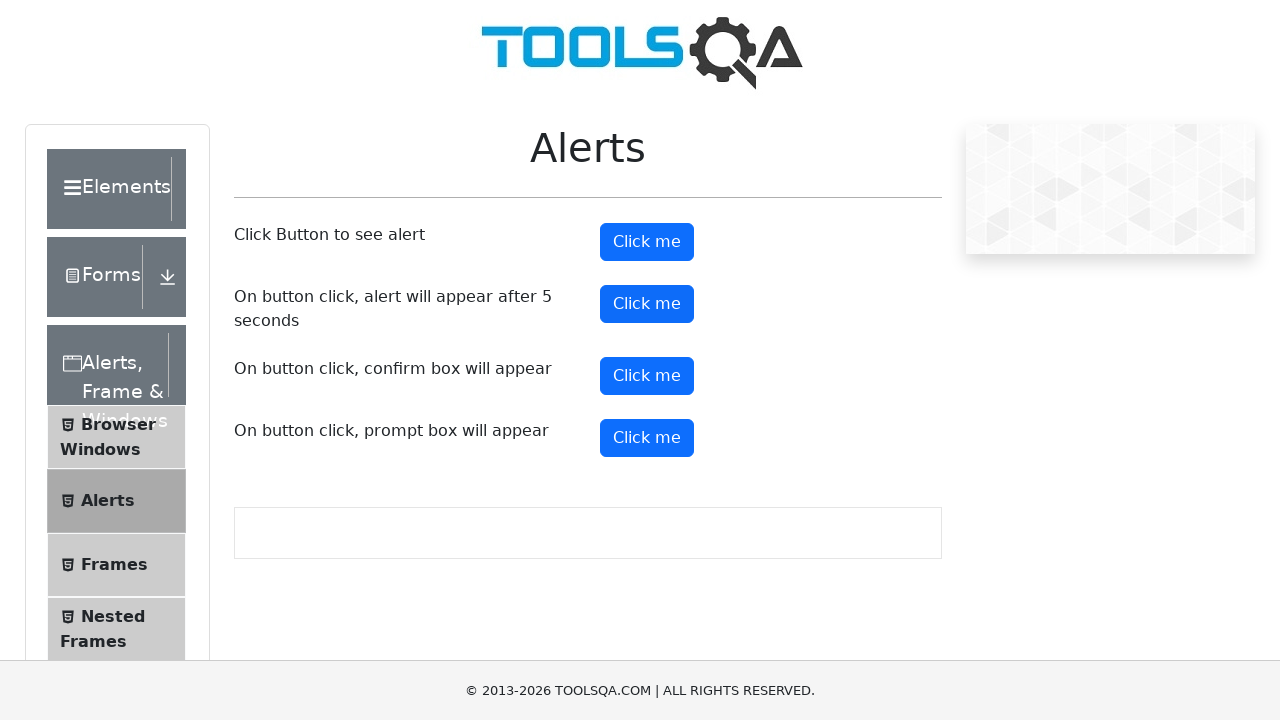

Waited 6 seconds for timer-based alert to appear and be automatically accepted
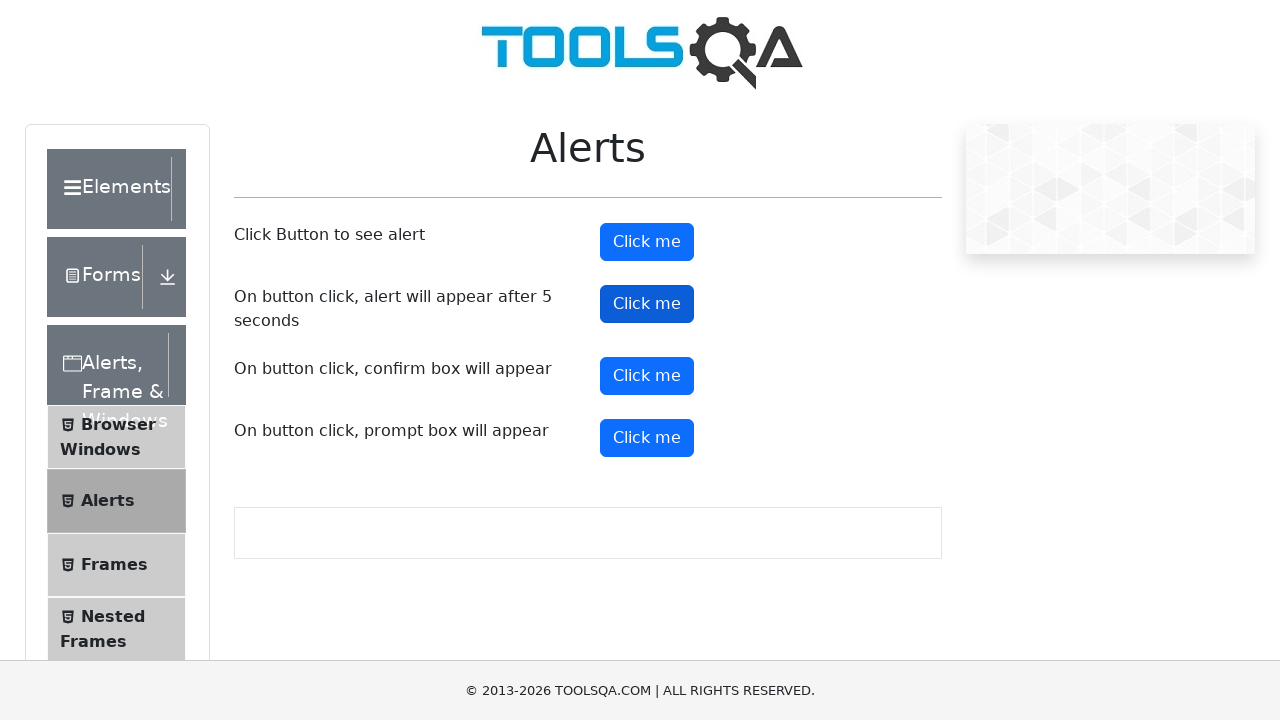

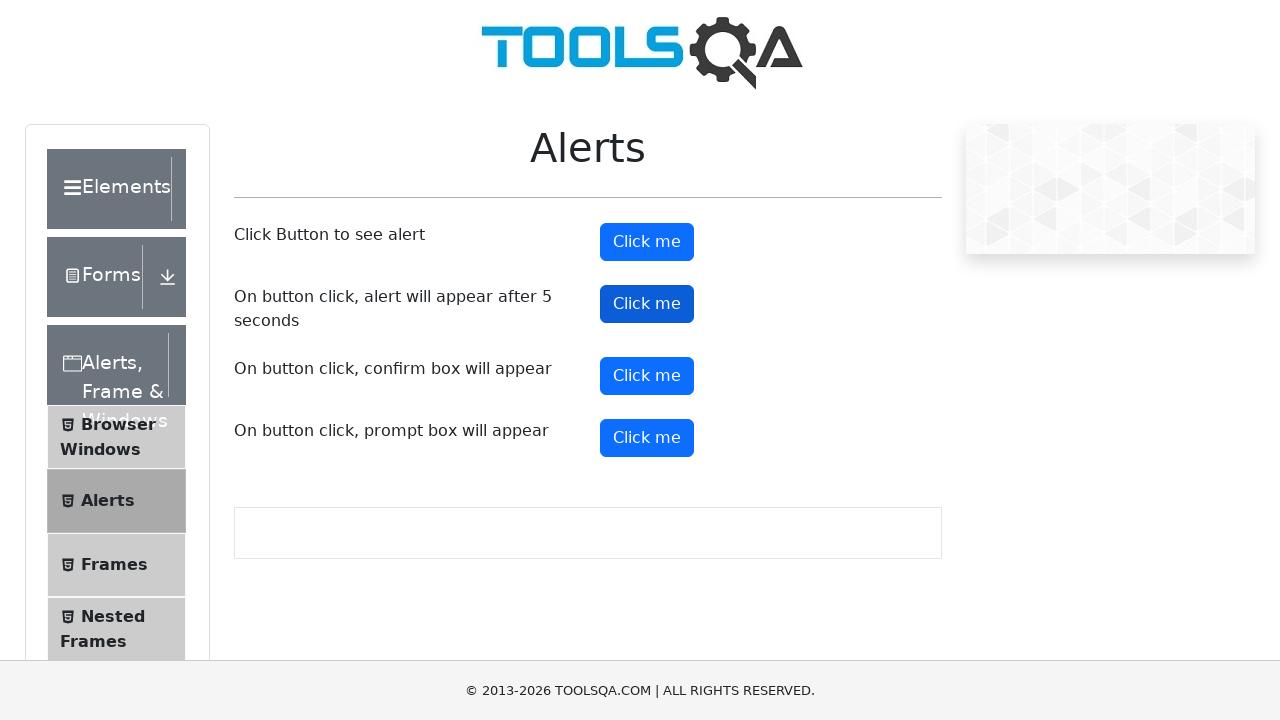